Tests that the error message disappears after canceling the invalid change

Starting URL: https://devmountain-qa.github.io/employee-manager/1.2_Version/index.html

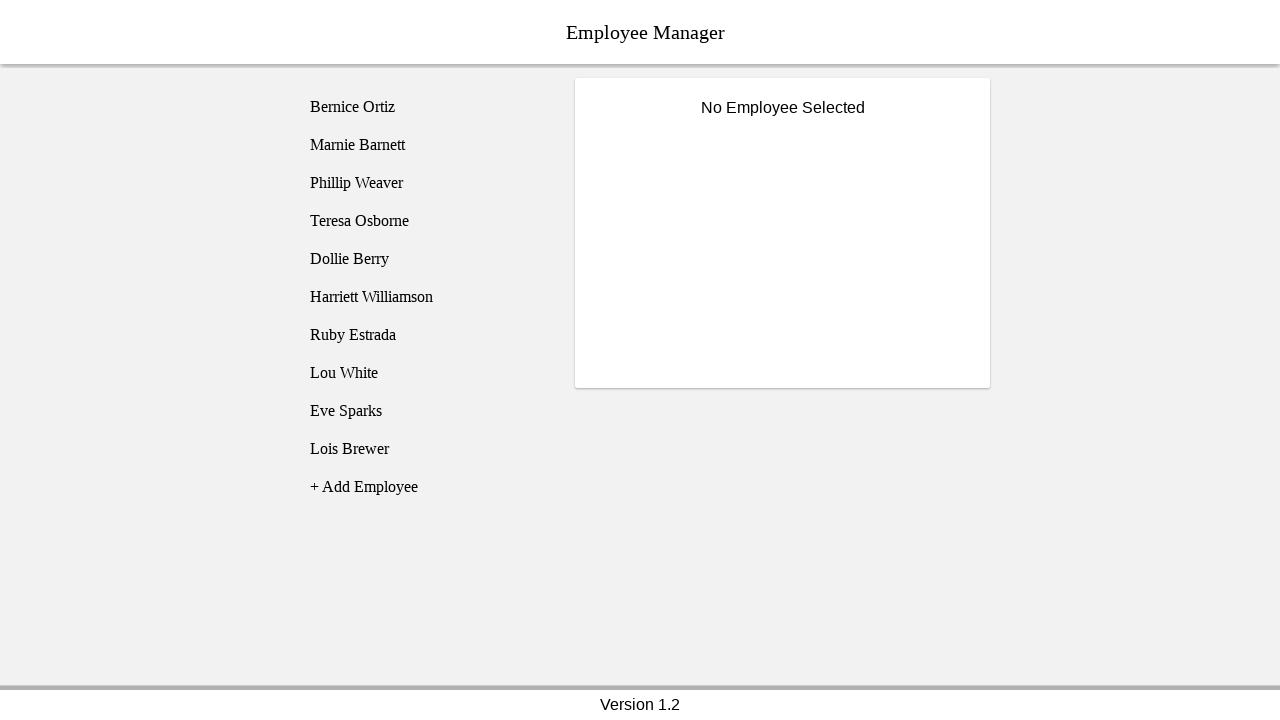

Clicked on Bernice Ortiz employee at (425, 107) on [name='employee1']
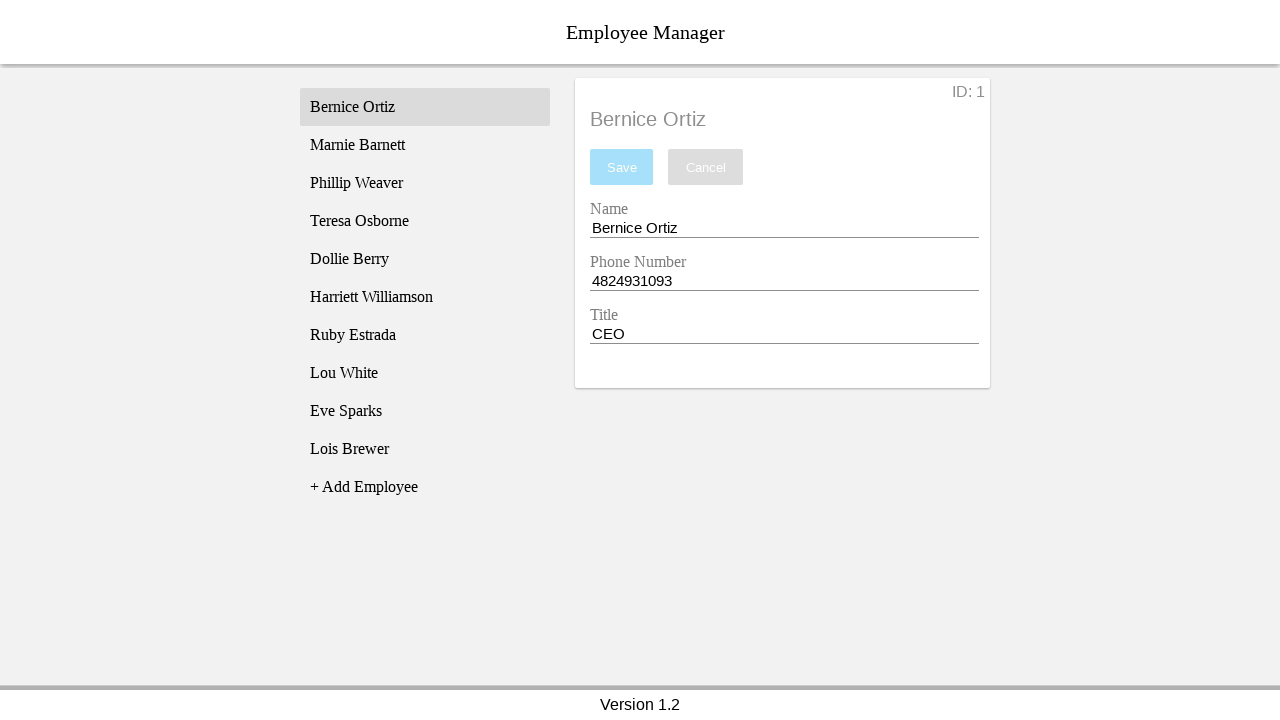

Name entry field is visible
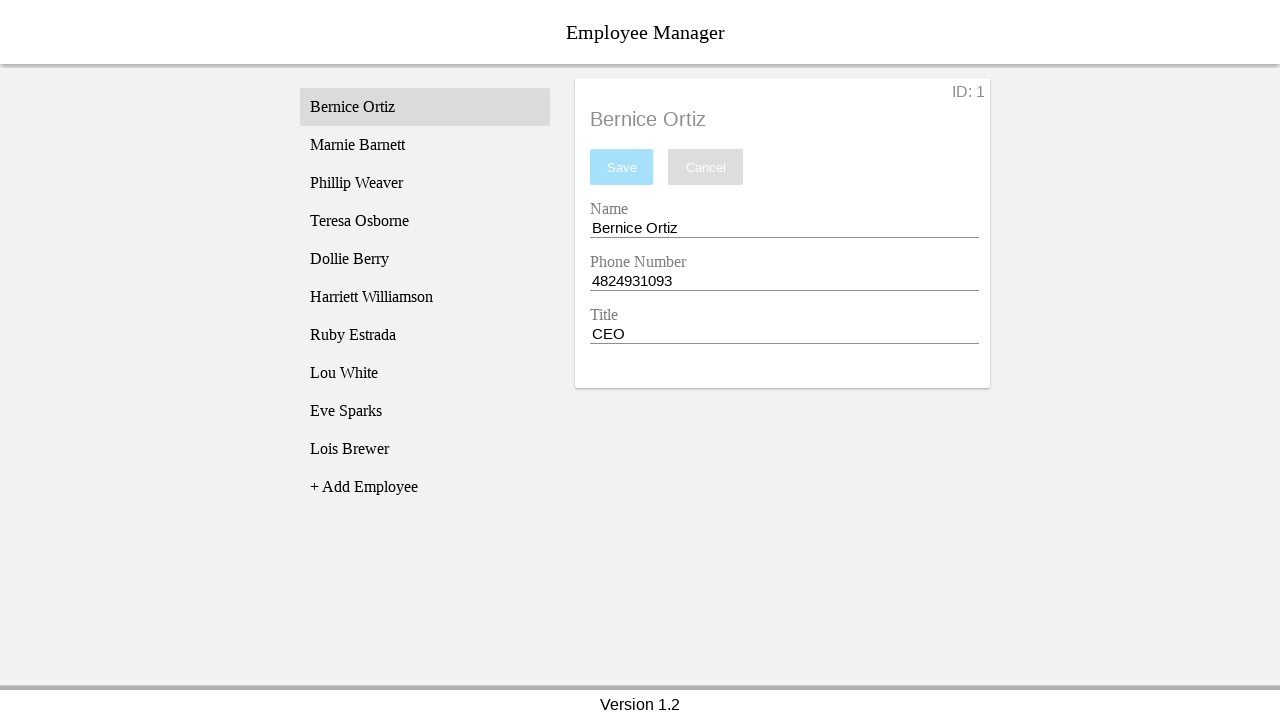

Cleared the name entry field on [name='nameEntry']
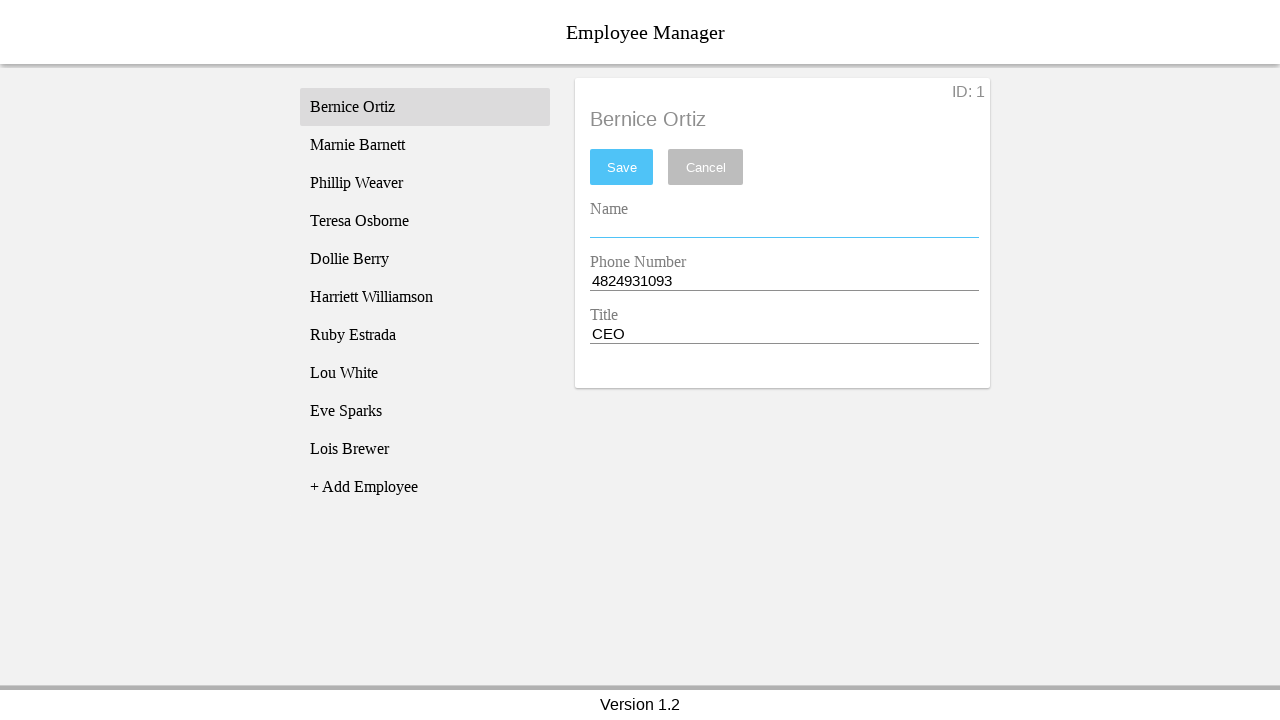

Pressed space in name entry field on [name='nameEntry']
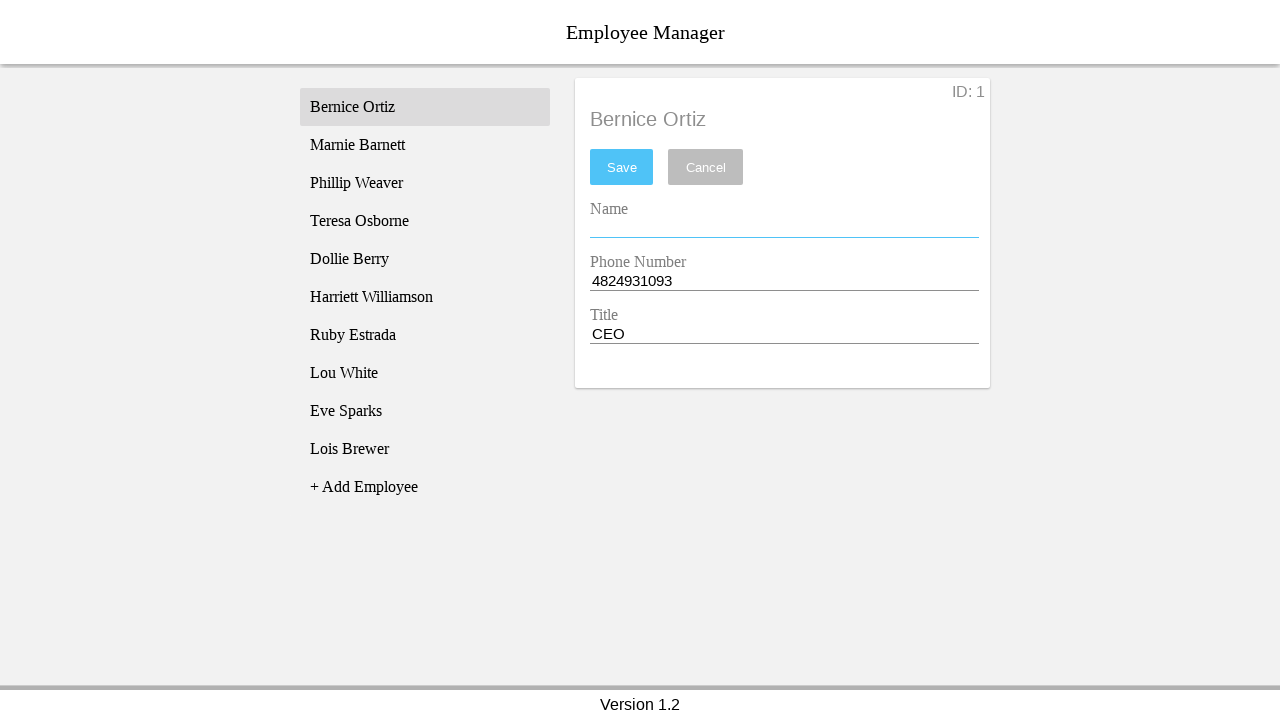

Pressed backspace to remove space from name entry field on [name='nameEntry']
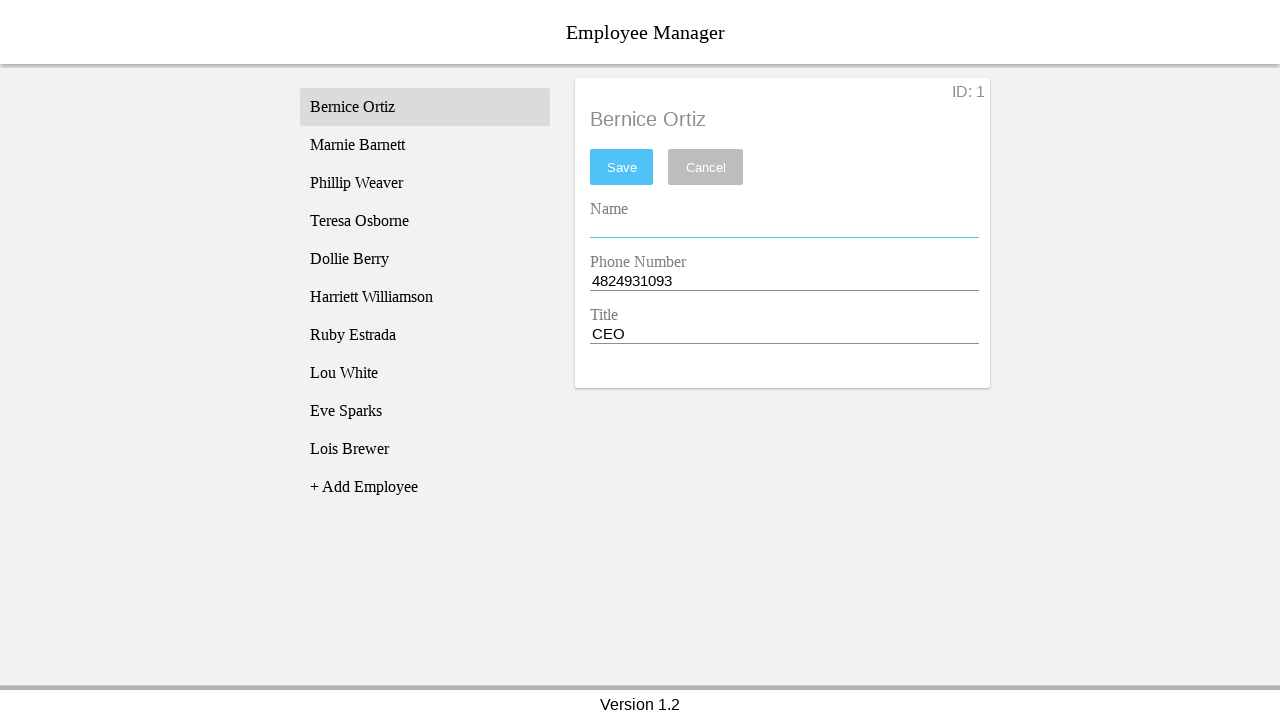

Clicked save button to trigger error at (622, 167) on #saveBtn
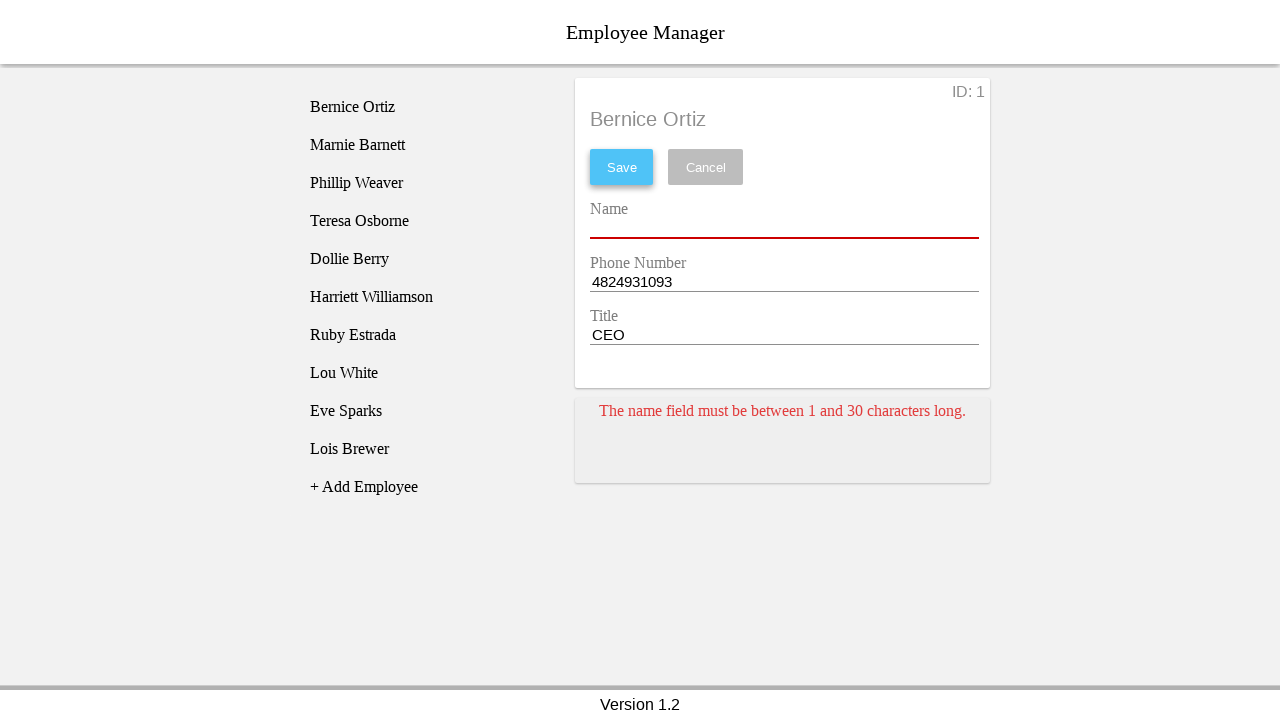

Error message appeared
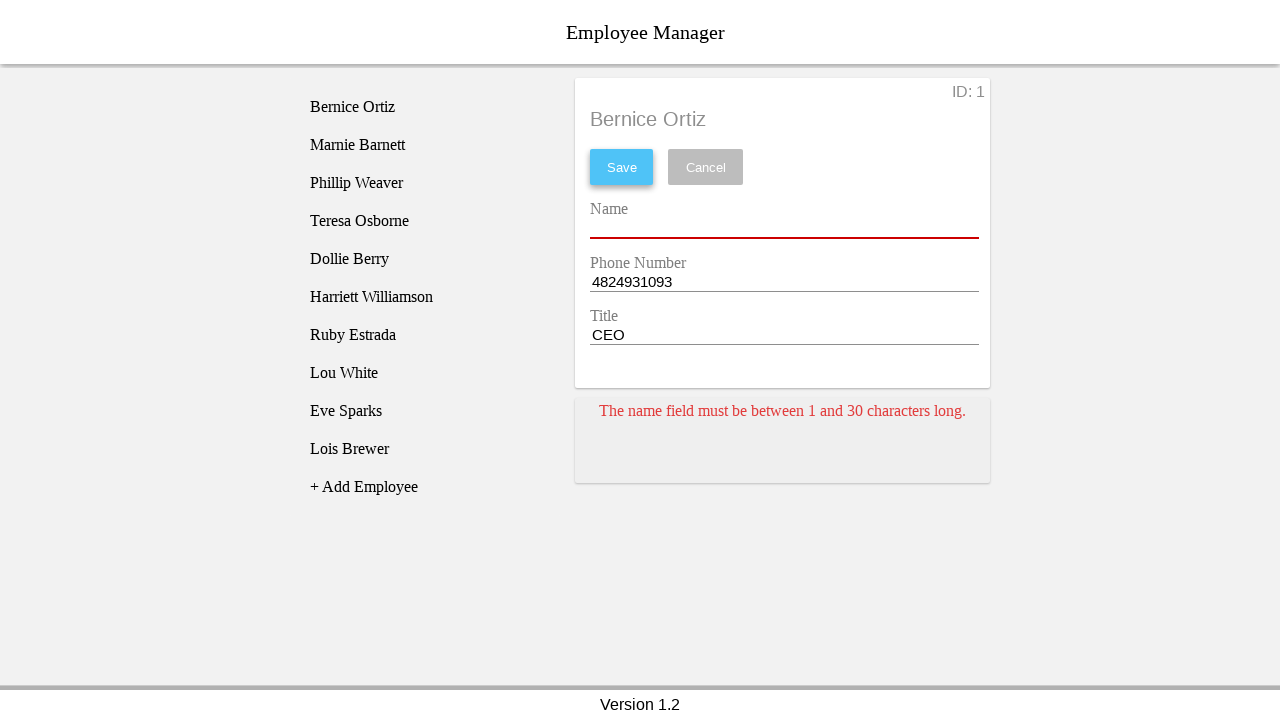

Added space to name entry field on [name='nameEntry']
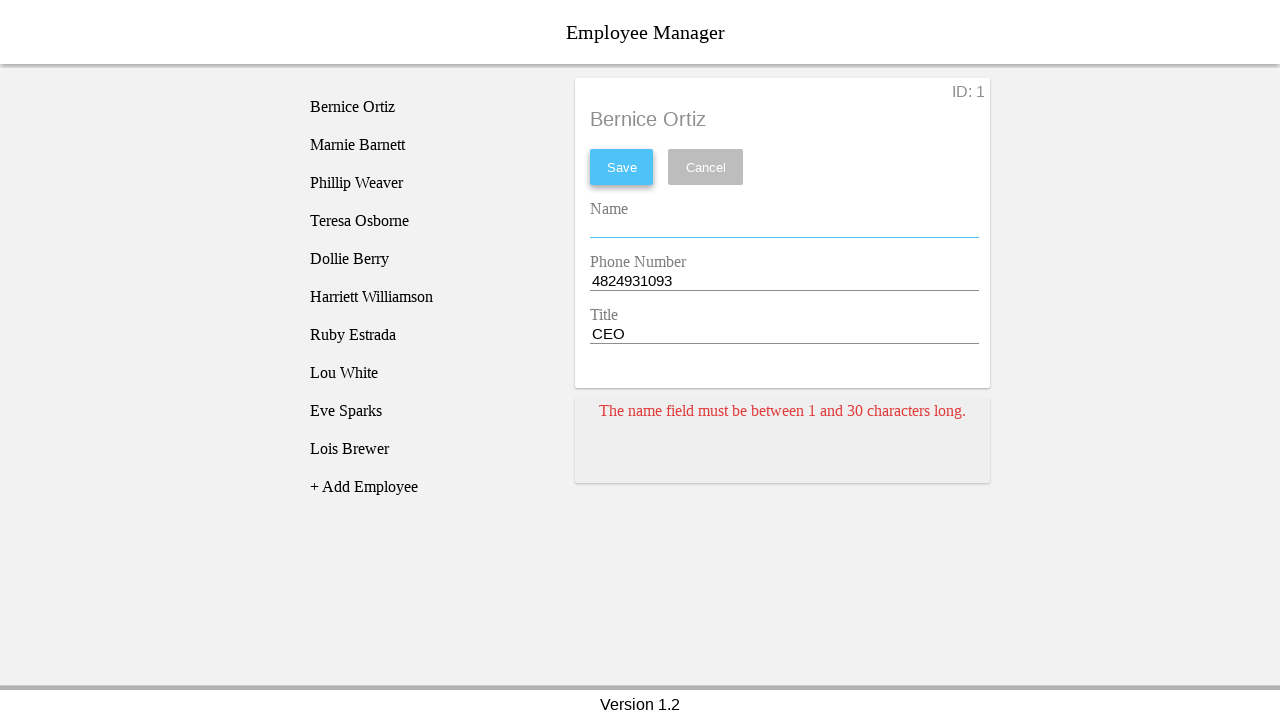

Clicked cancel button to dismiss error at (706, 167) on [name='cancel']
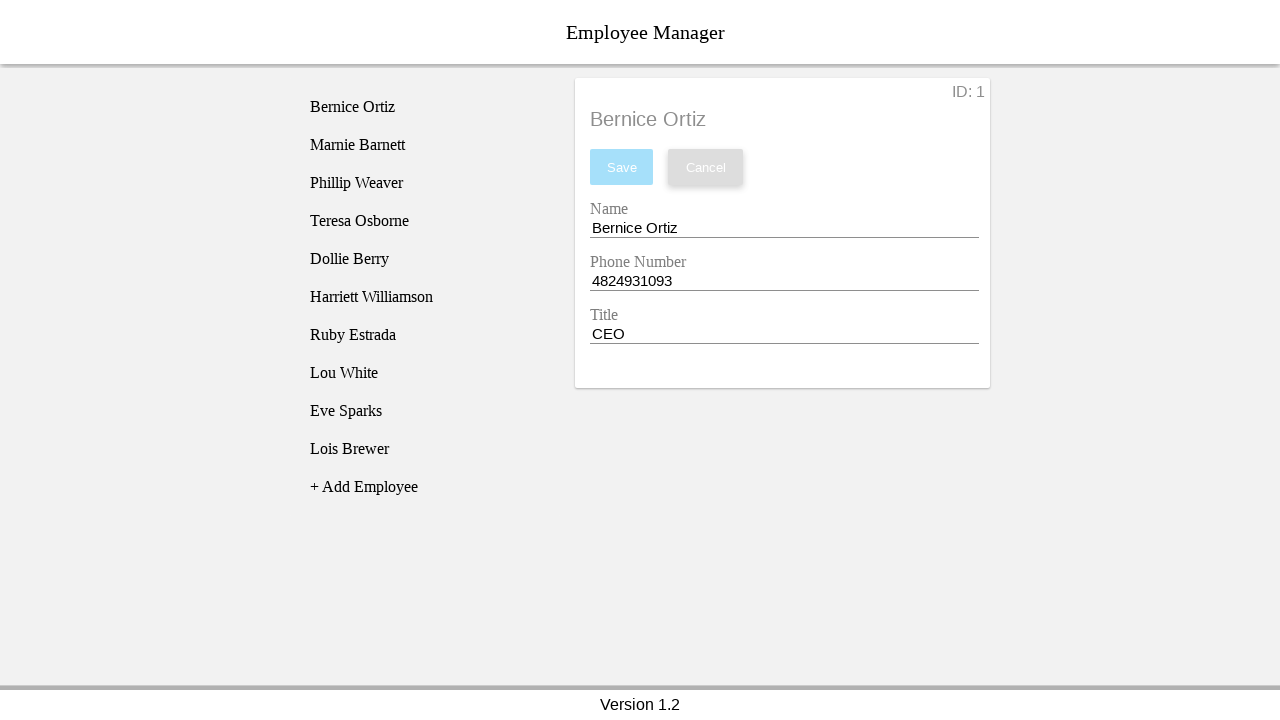

Waited 500ms for error to disappear
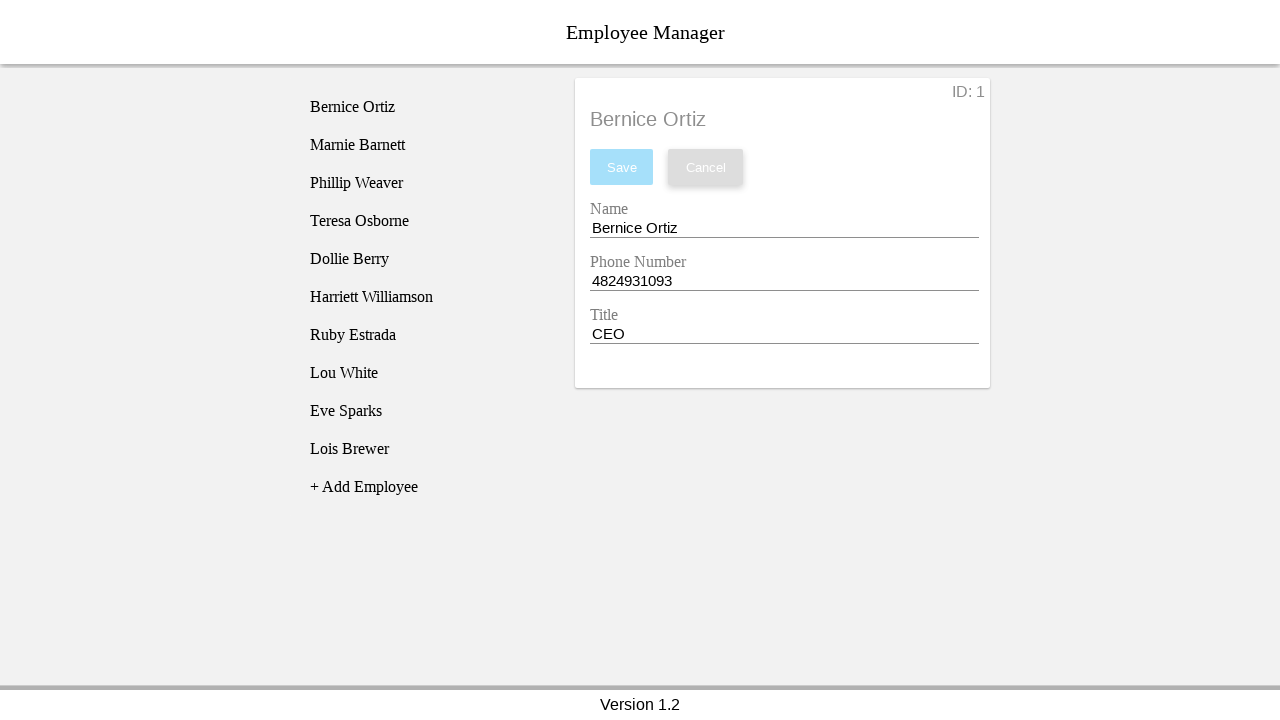

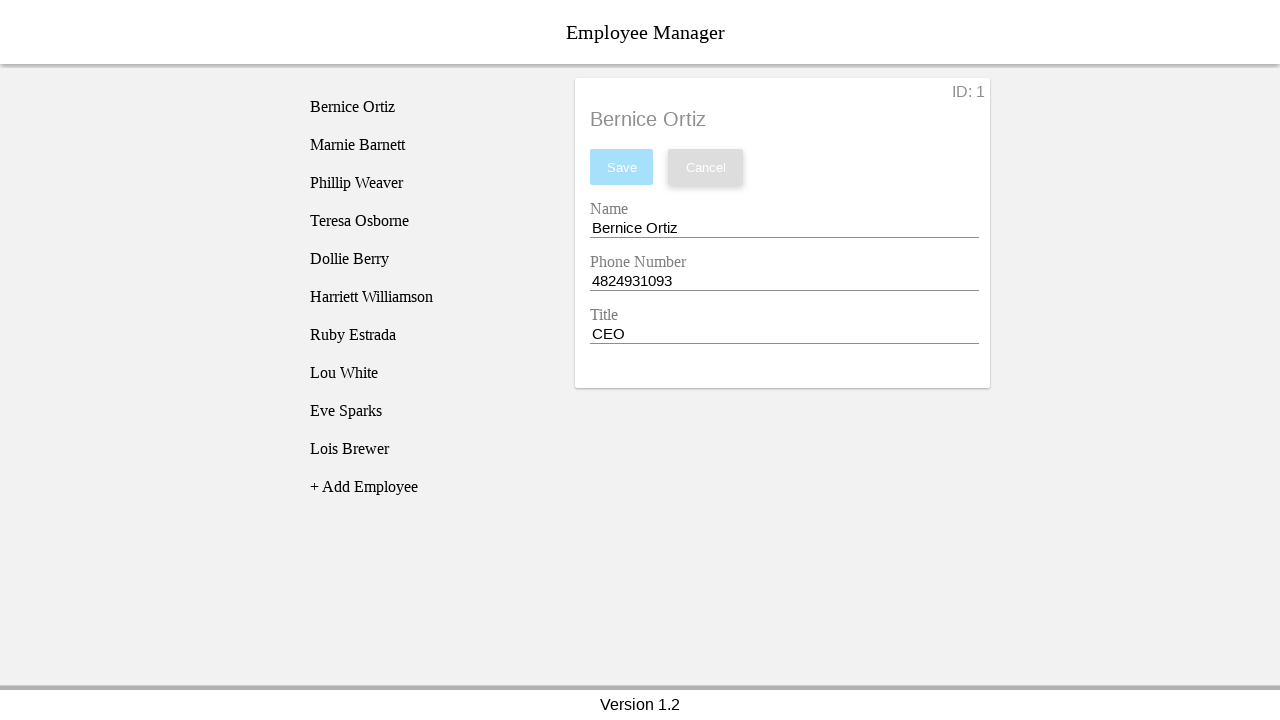